Tests a confirm dialog box by clicking the confirm button, accepting it first, then clicking again and dismissing it

Starting URL: https://chandanachaitanya.github.io/selenium-practice-site/?languages=Java&enterText=

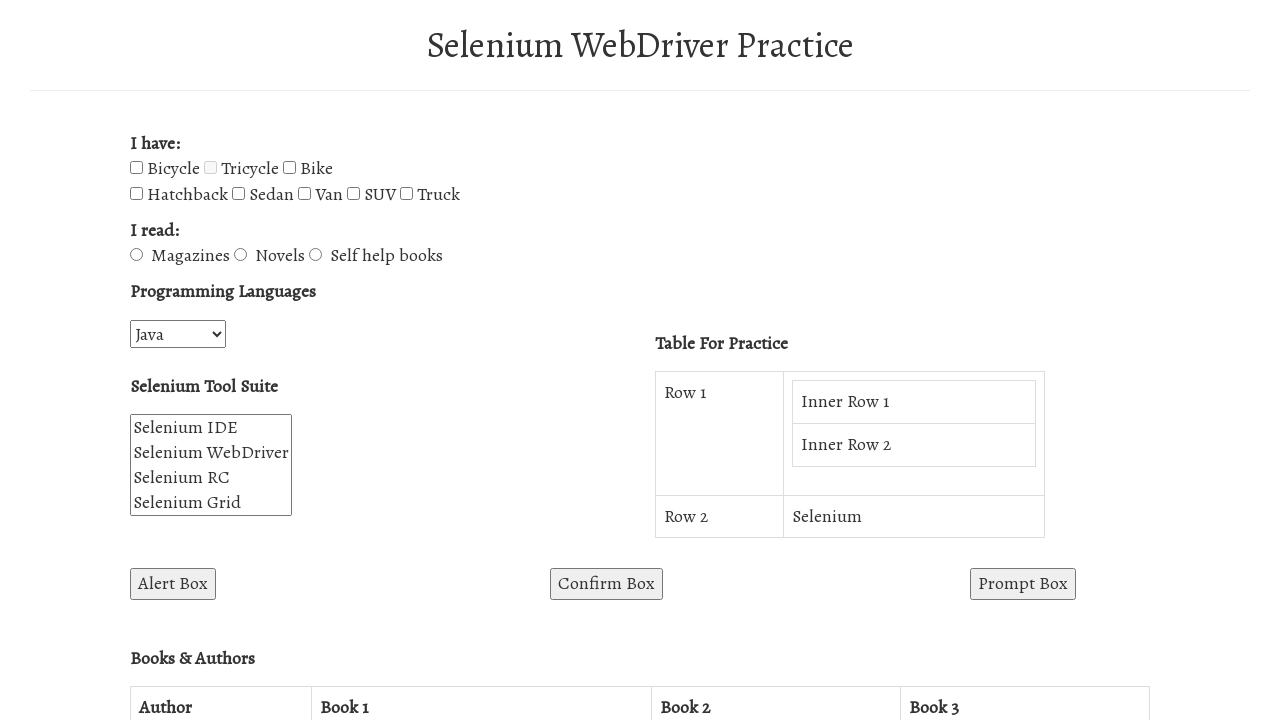

Set up dialog handler to accept the first confirm dialog
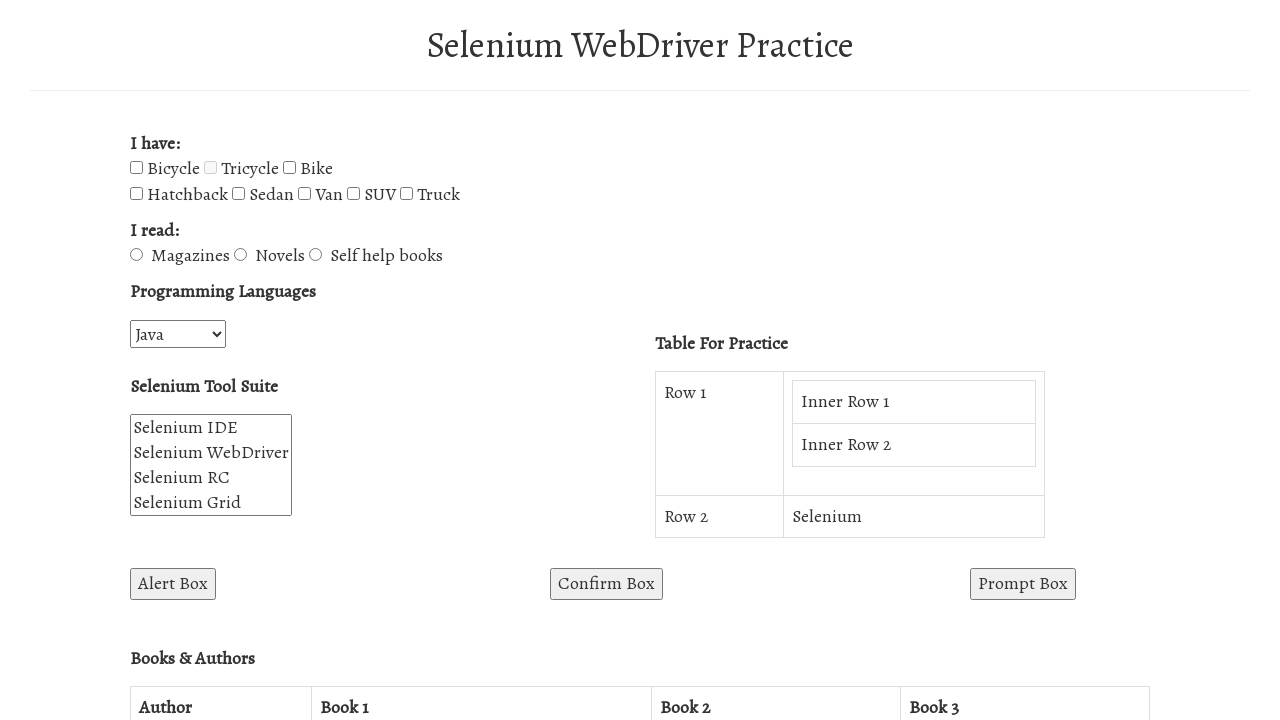

Clicked the confirm box button at (606, 584) on #confirmBox
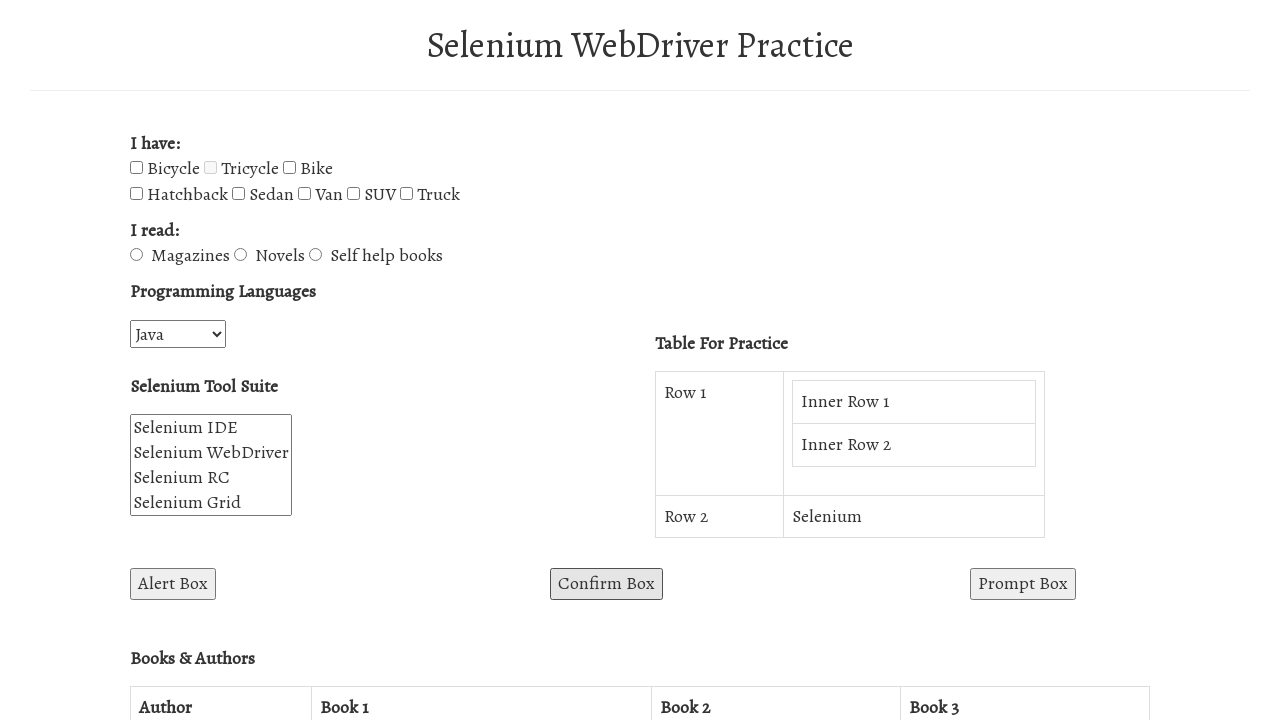

Waited 1000ms for dialog to process
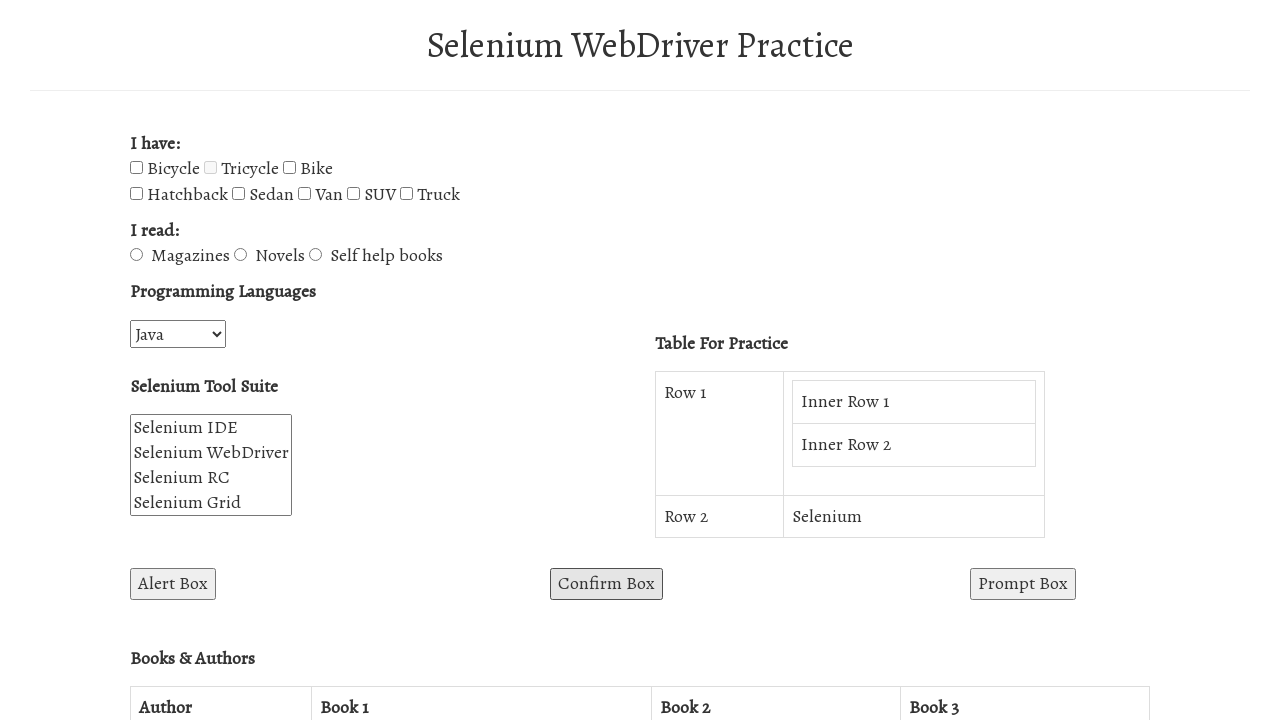

Set up dialog handler to dismiss the second confirm dialog
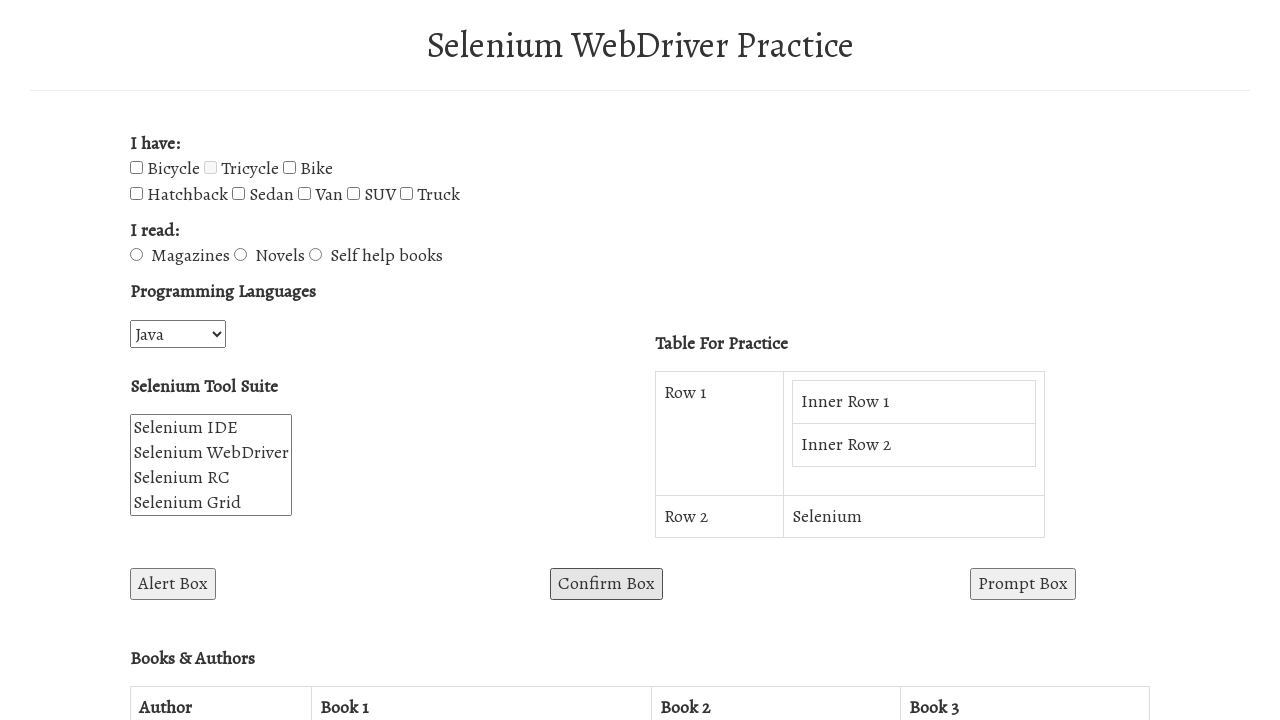

Clicked the confirm box button again at (606, 584) on #confirmBox
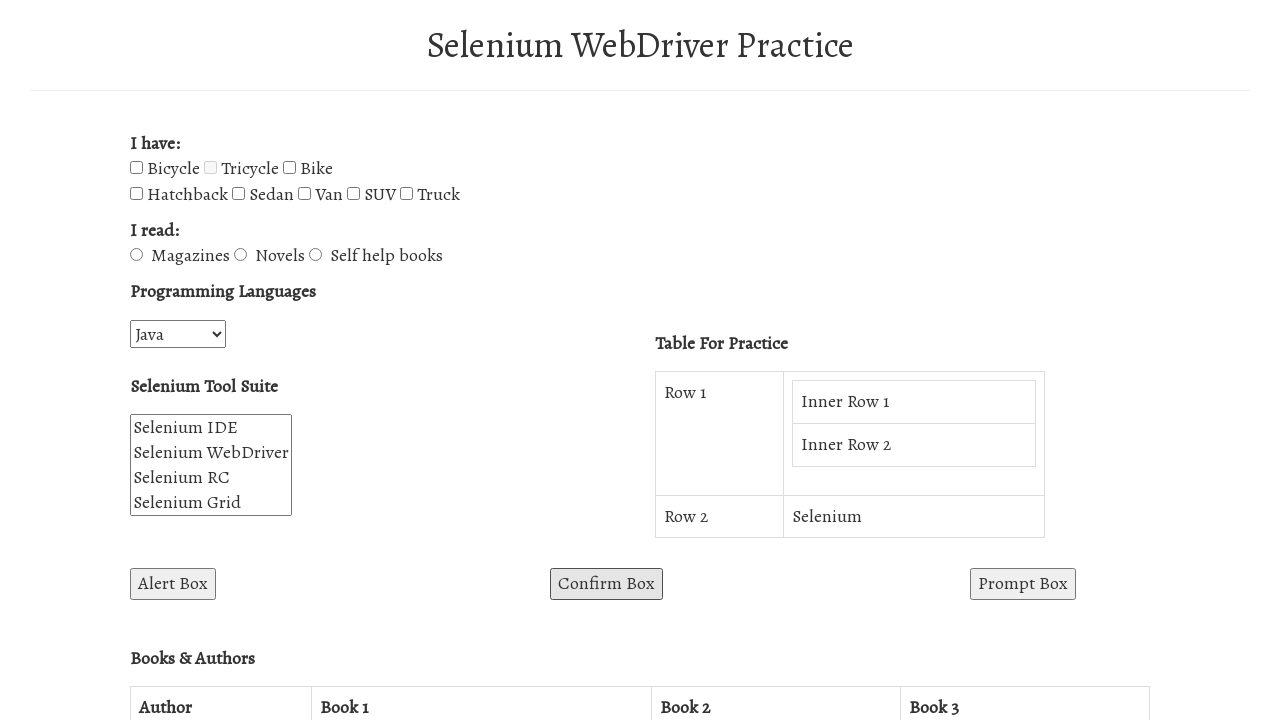

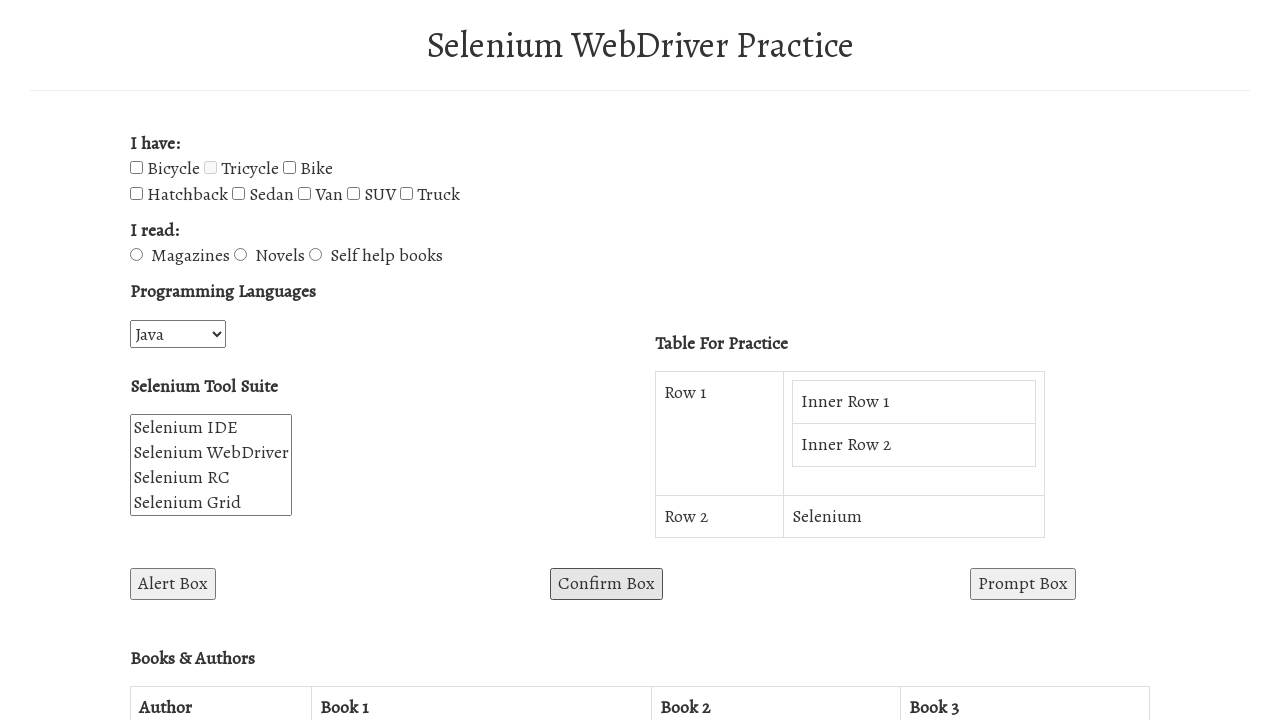